Tests pagination functionality by clicking on a pagination button and verifying that new content is loaded

Starting URL: http://pagination.js.org/

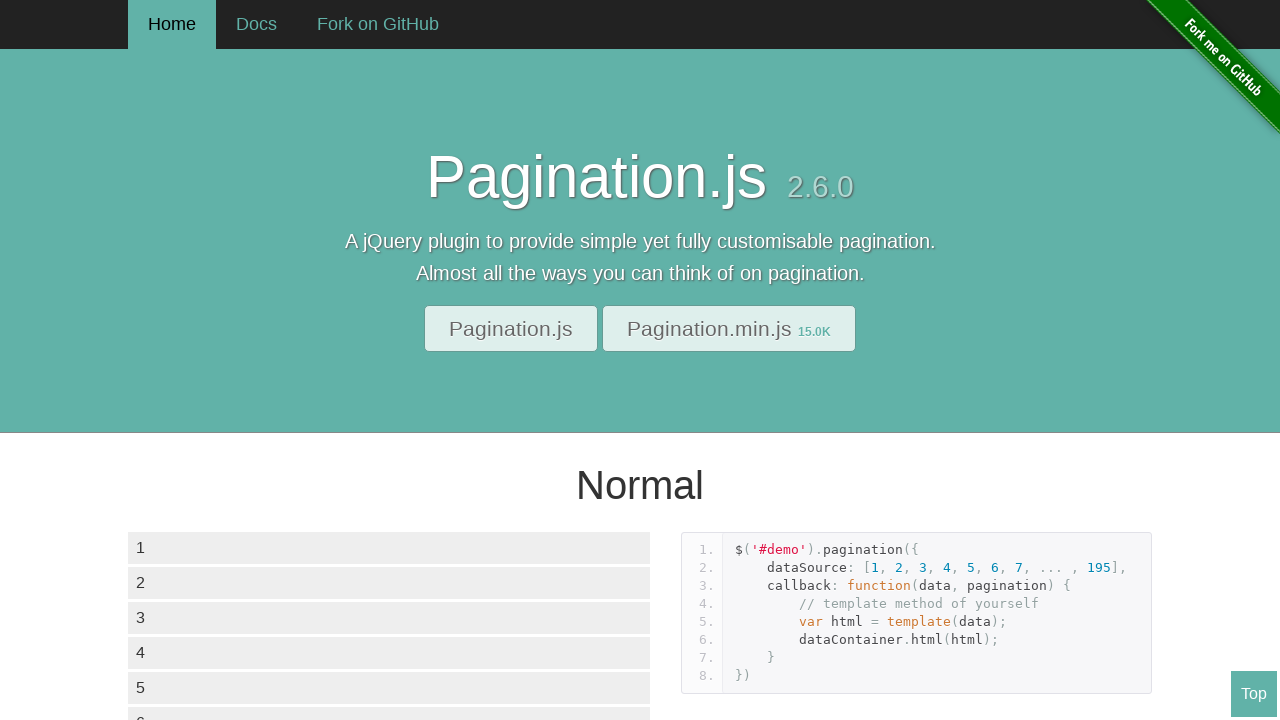

Located pagination buttons for demo1
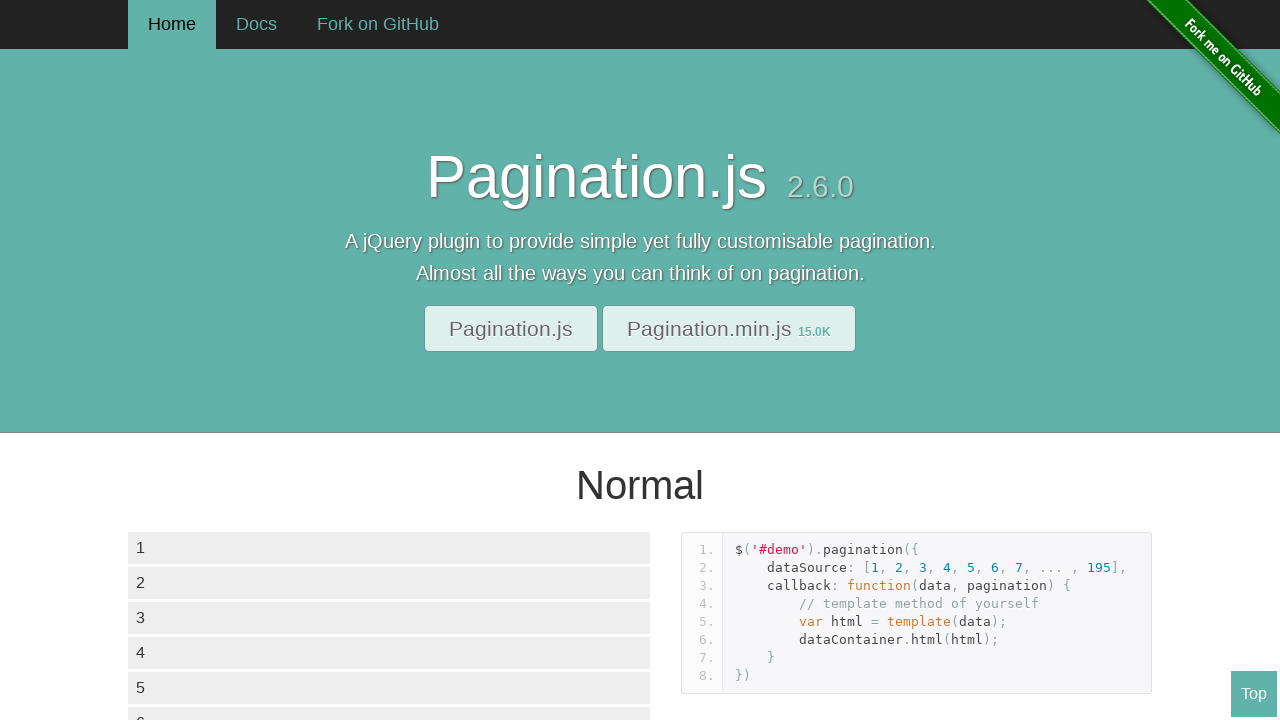

Clicked the third pagination button to navigate to page 3 at (204, 360) on xpath=//div[@id='demo1']/div[@class='paginationjs']//ul/li >> nth=2
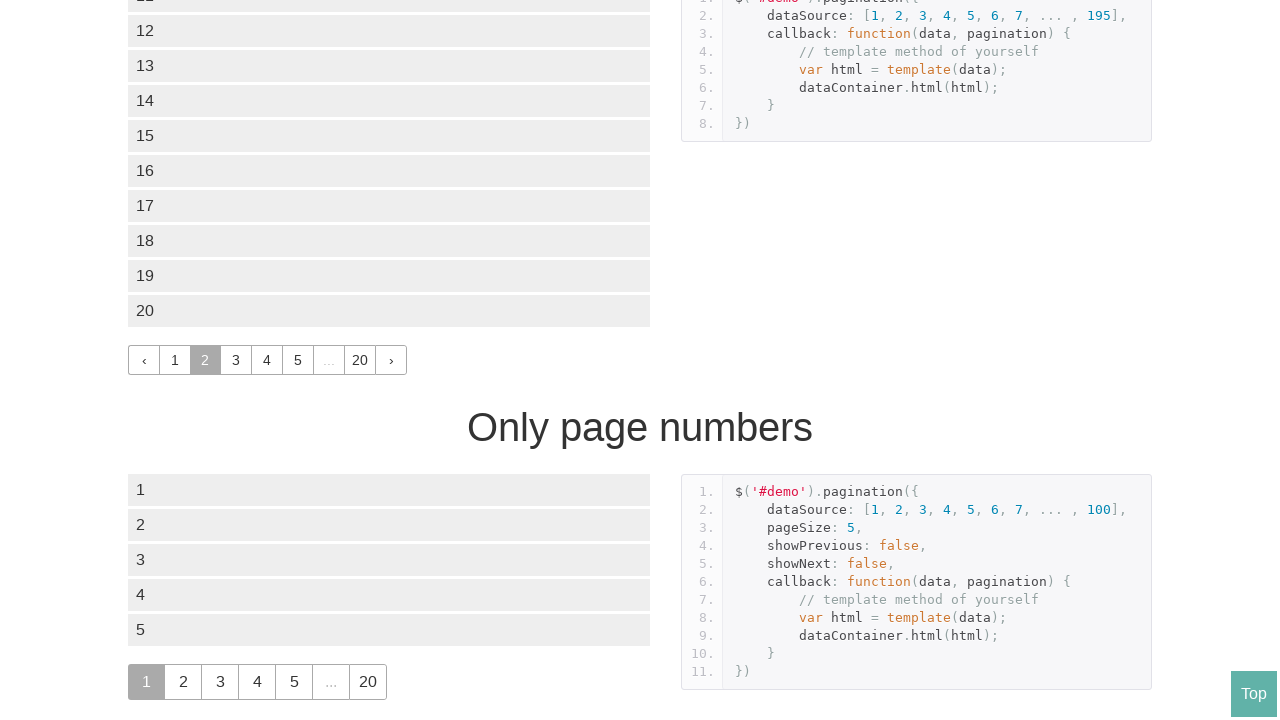

New content loaded - first item with text '11' appeared
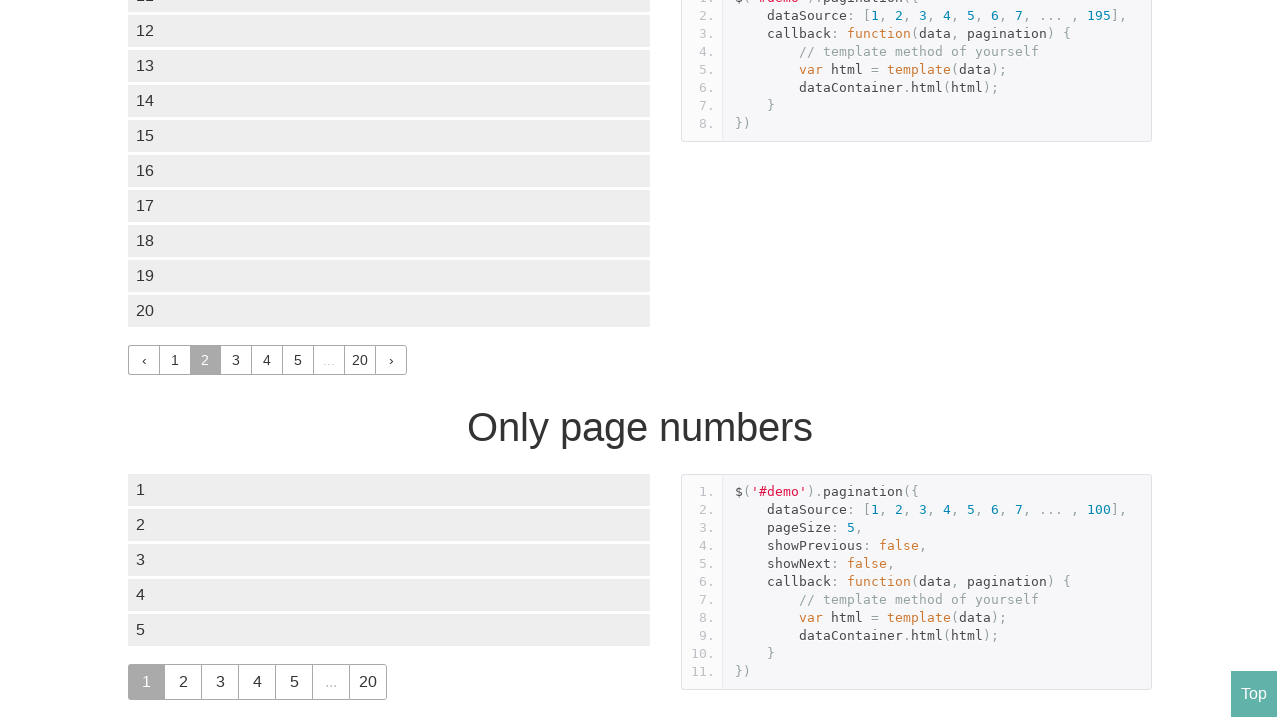

Verified that the first item text is '11' - pagination test passed
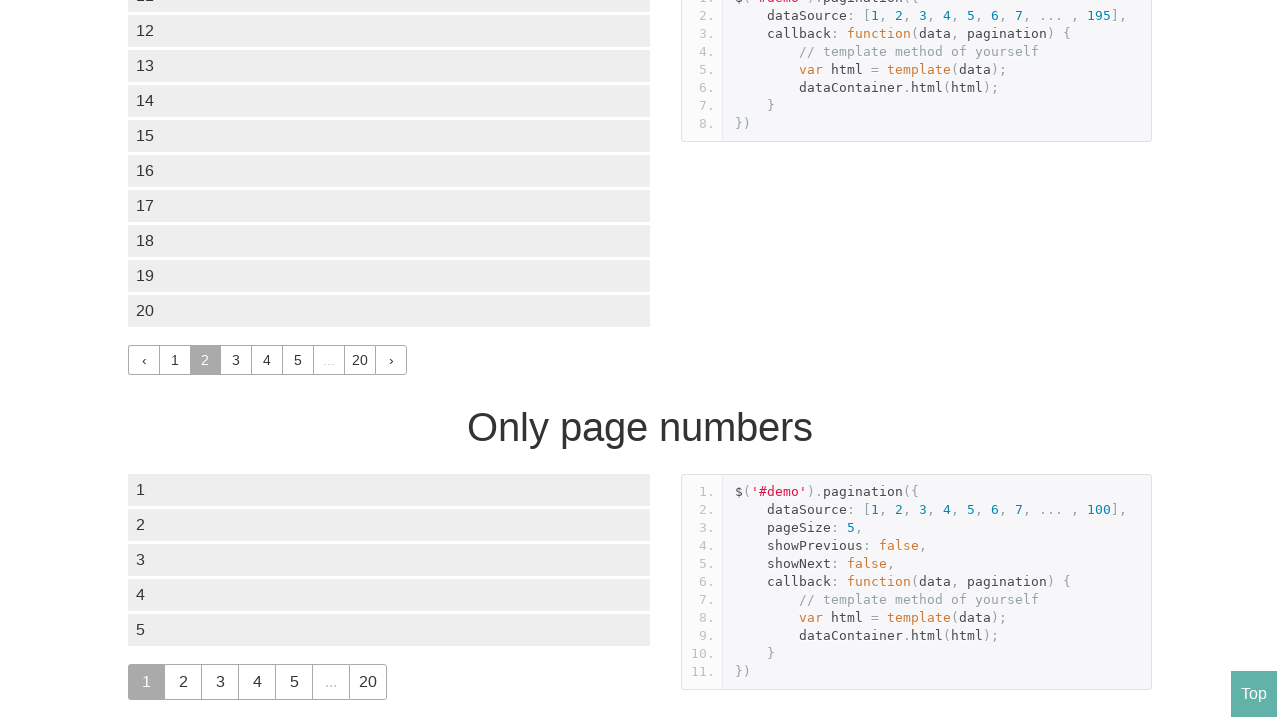

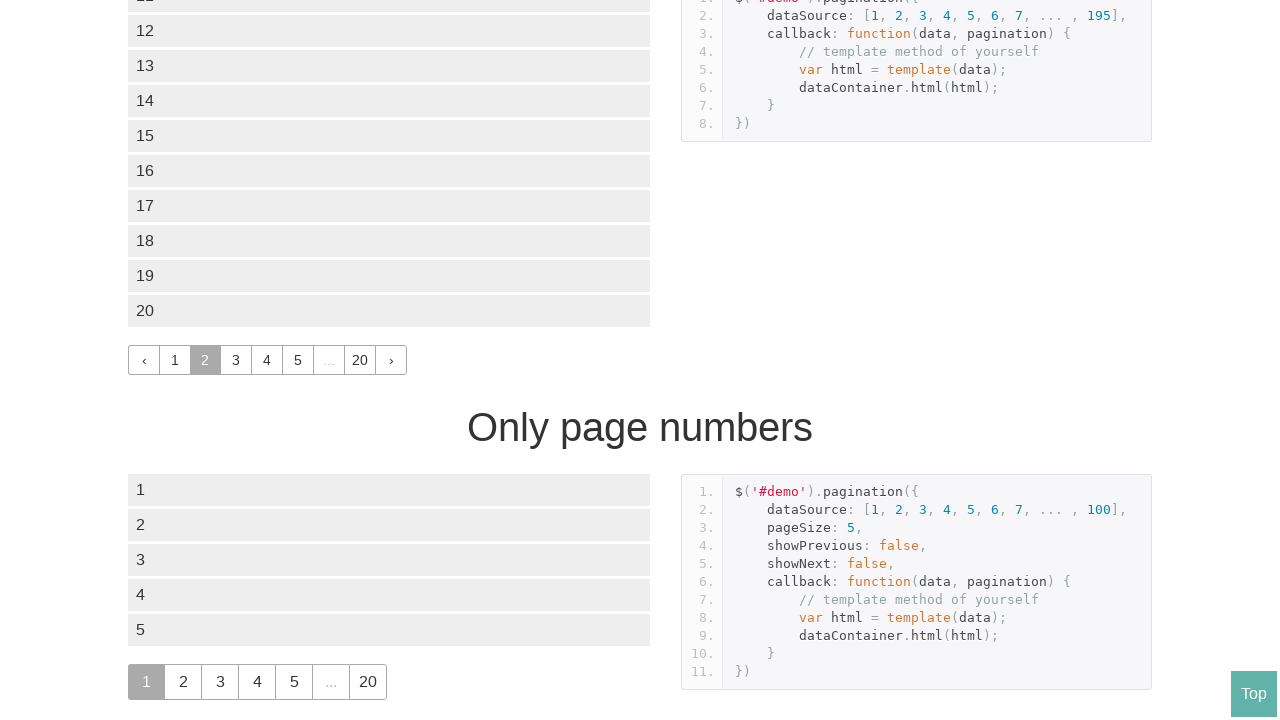